Tests the text box form on DemoQA by filling in user details (name, email, addresses) and submitting the form to verify the output

Starting URL: https://demoqa.com/text-box

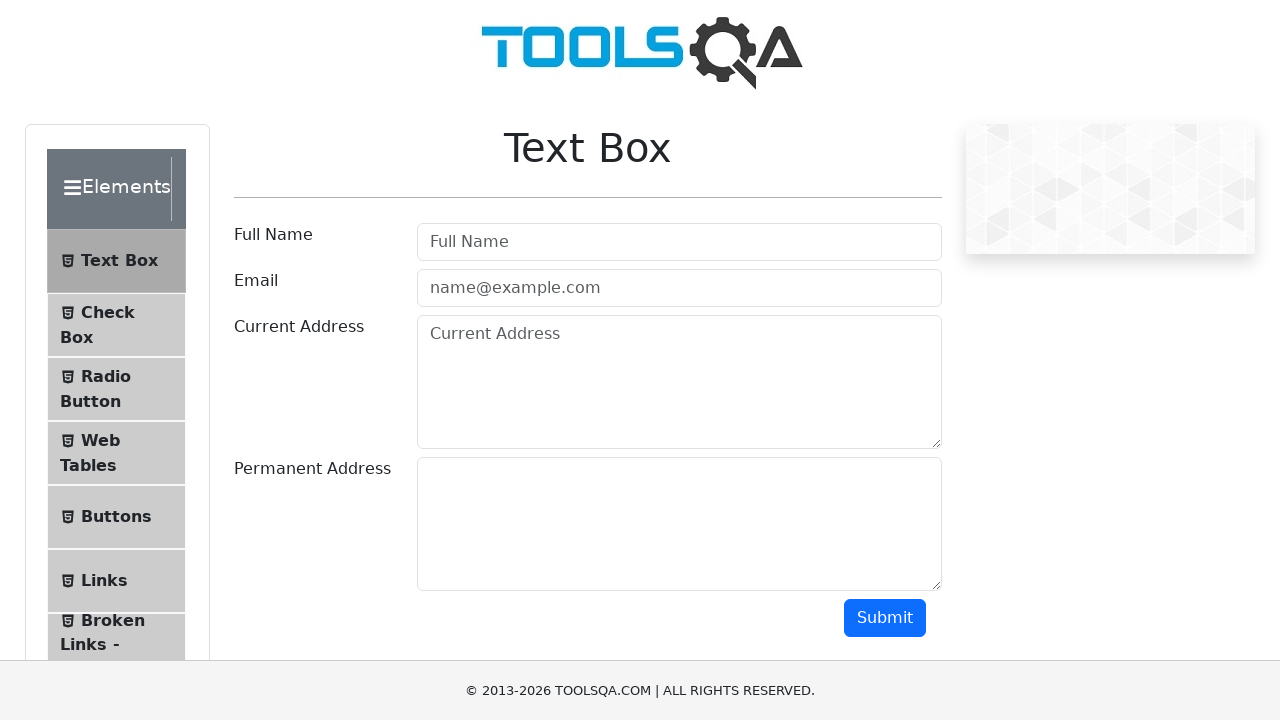

Filled full name field with 'Natalia' on #userName
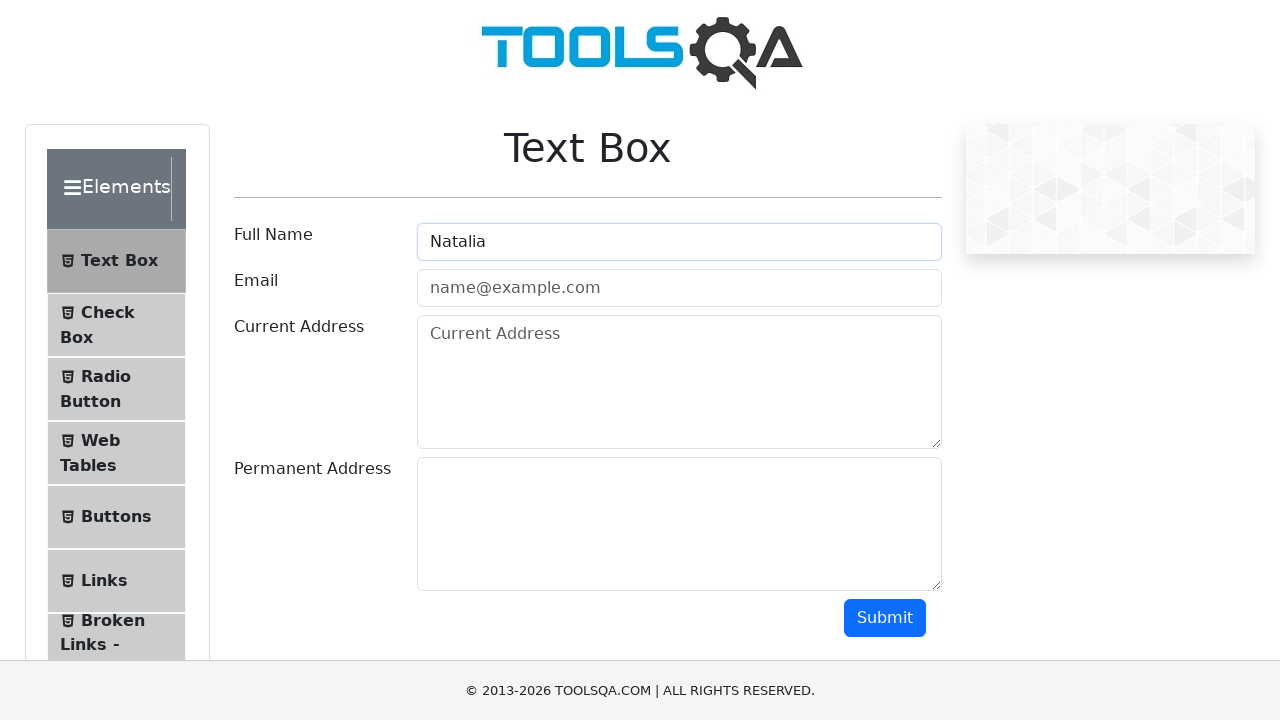

Filled email field with 'natalia@gmail.com' on #userEmail
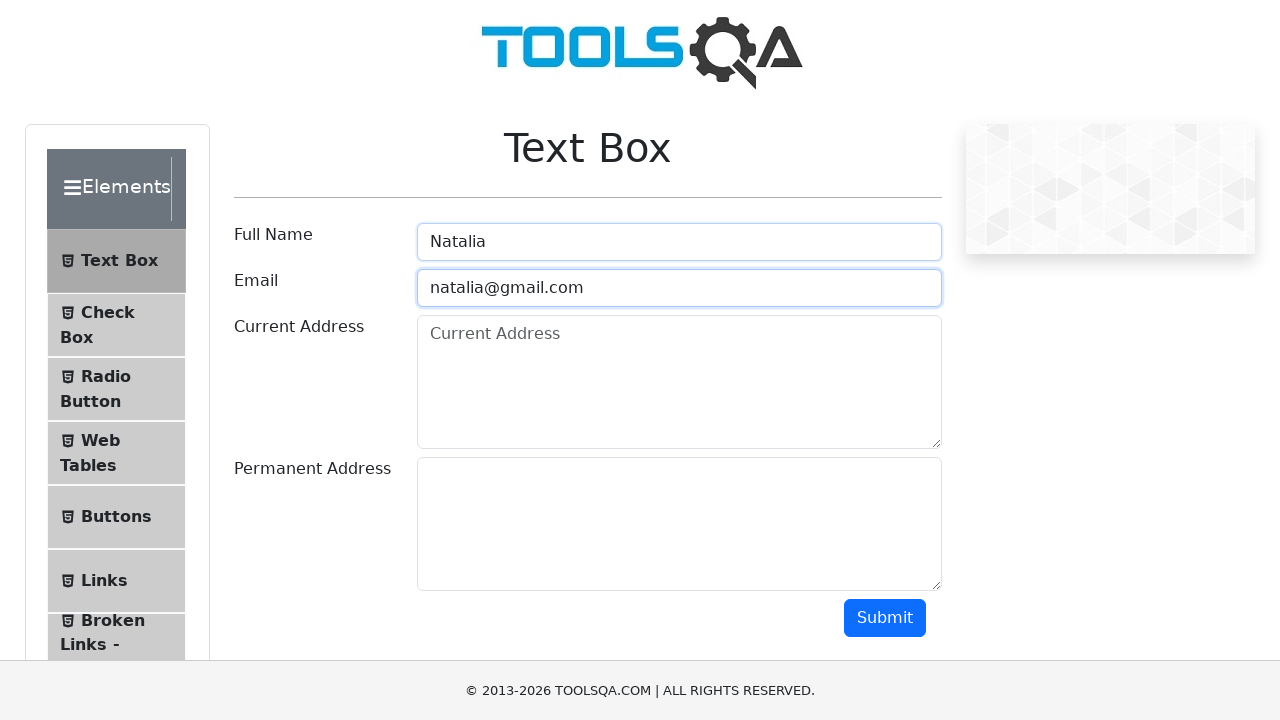

Filled current address field with 'Traian' on #currentAddress
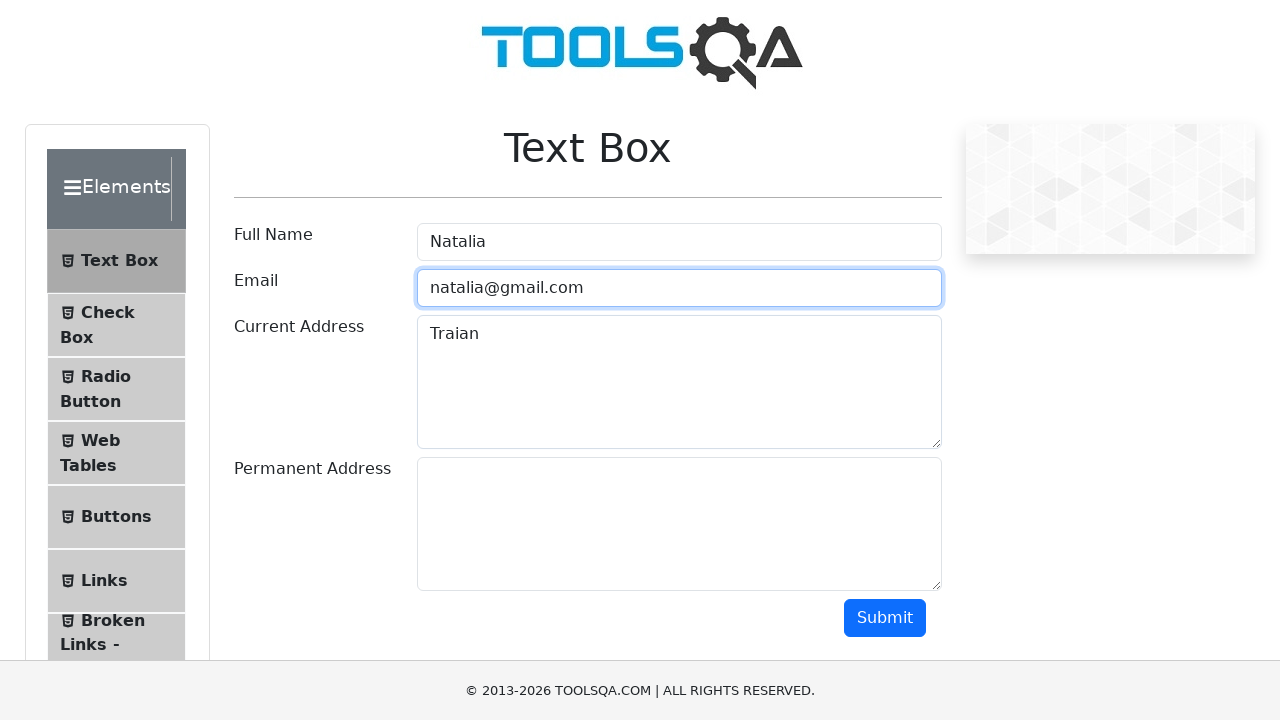

Filled permanent address field with 'Pushkina' on #permanentAddress
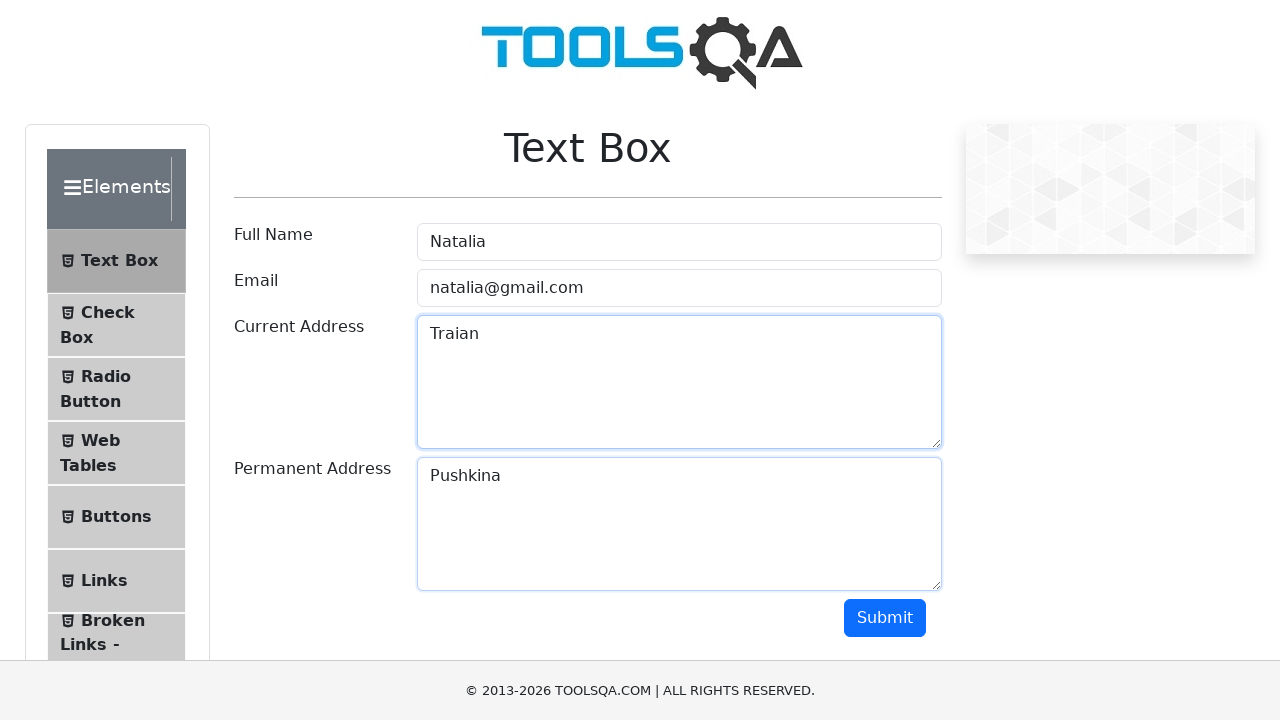

Clicked submit button to submit form at (885, 618) on #submit
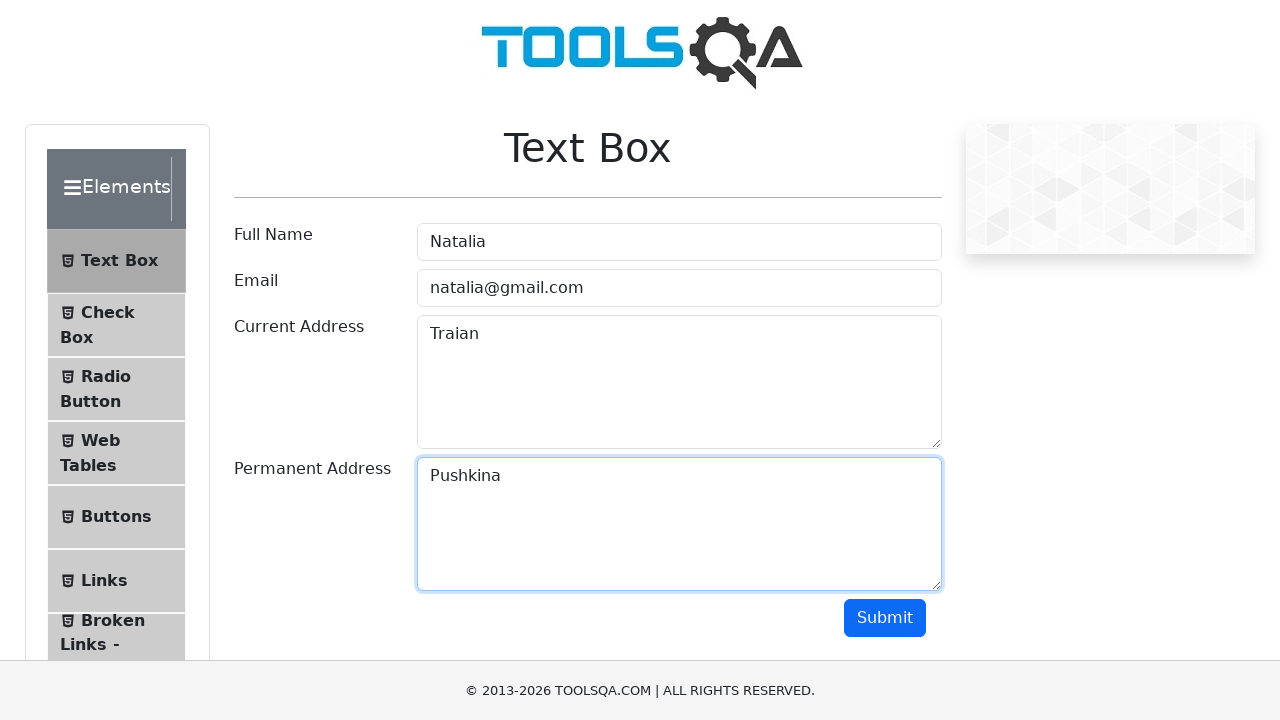

Output section appeared with submitted form data
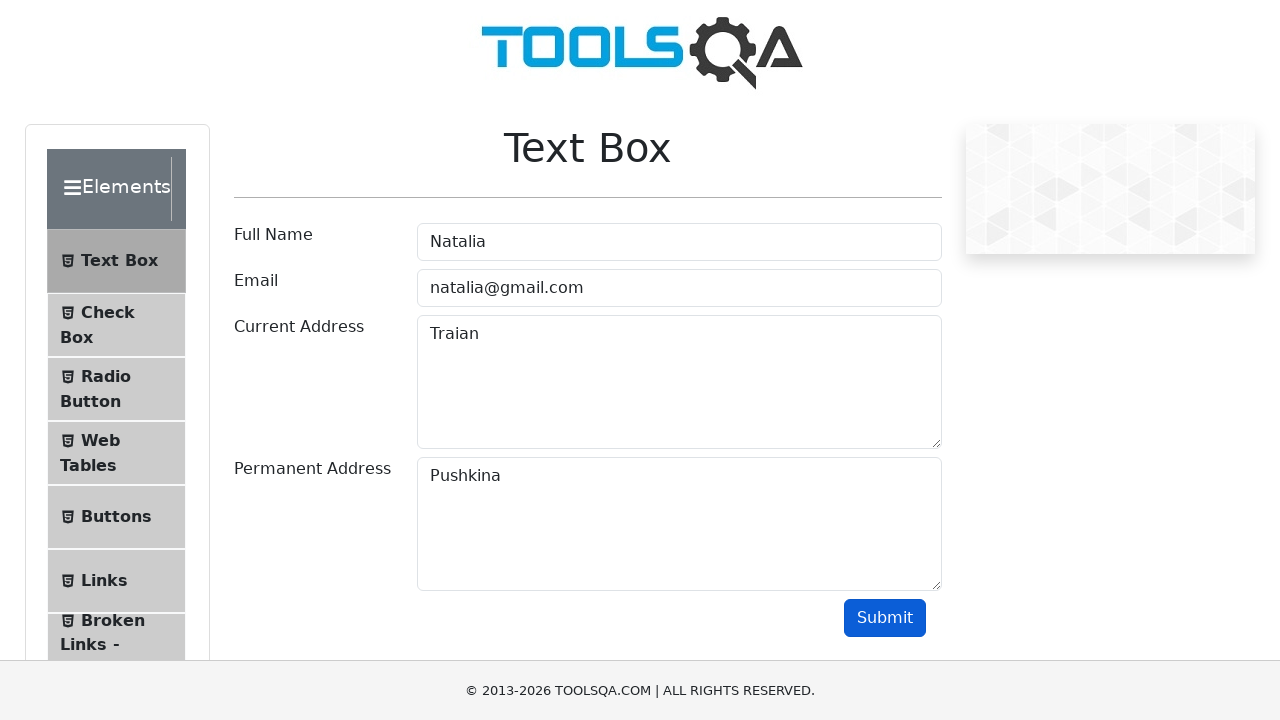

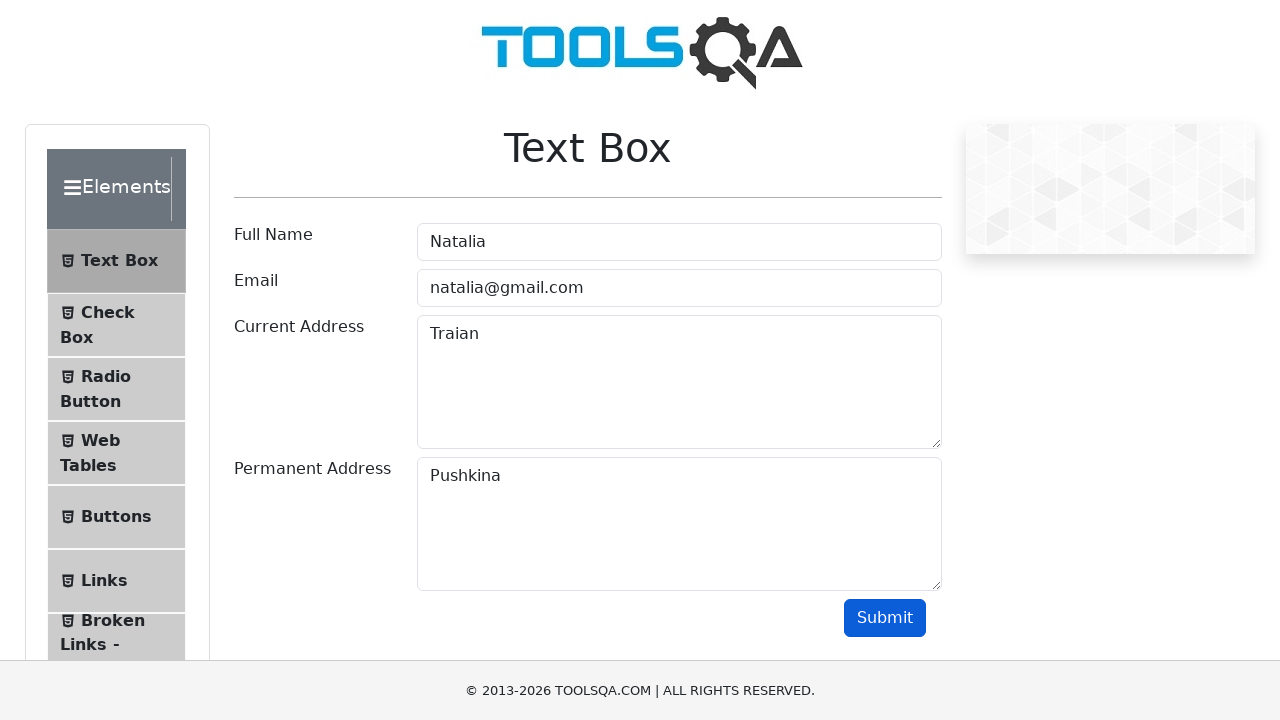